Tests jQuery UI datepicker functionality by opening the datepicker, navigating to the next month, and selecting date 22

Starting URL: https://jqueryui.com/datepicker/

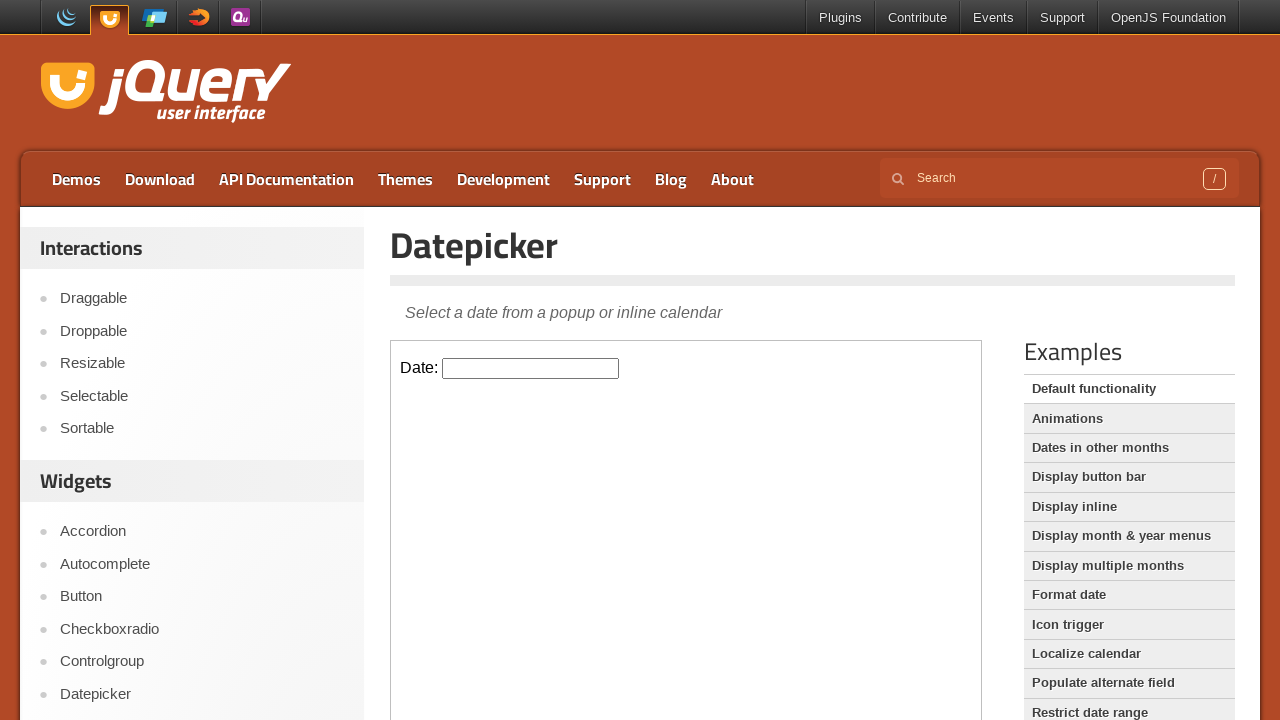

Located the demo iframe containing the datepicker
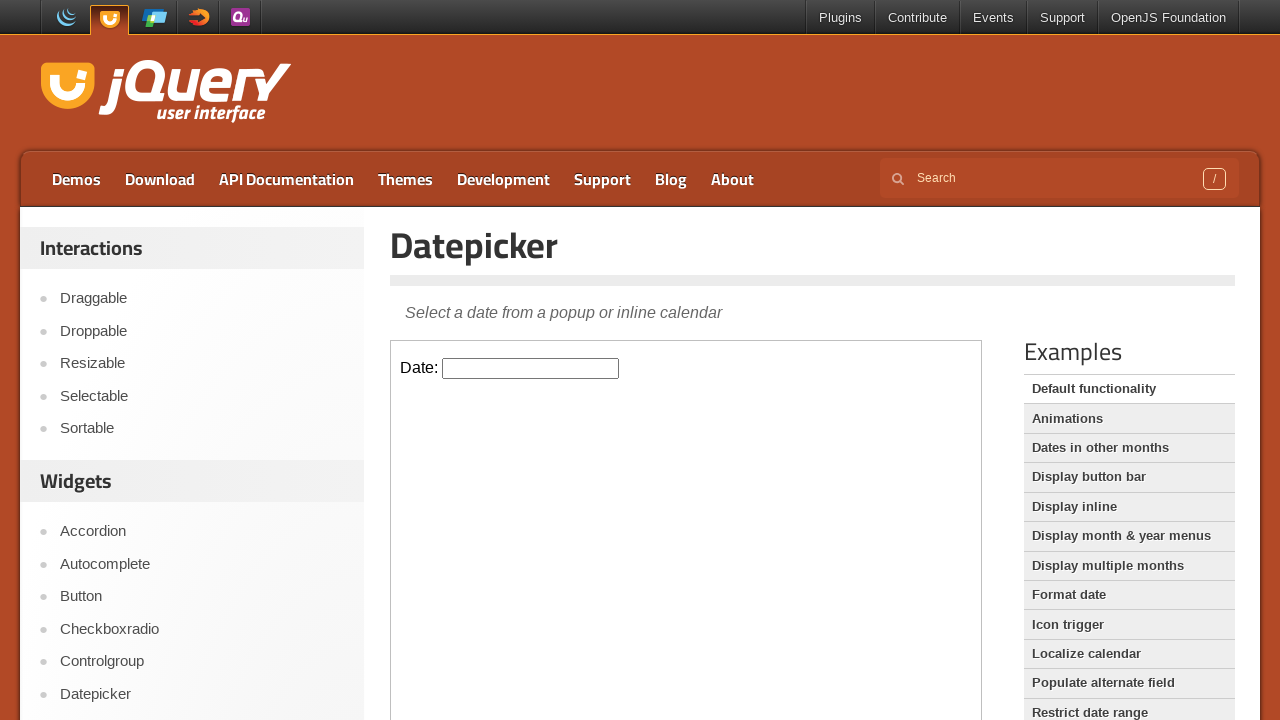

Clicked the date input field to open the datepicker at (531, 368) on .demo-frame >> internal:control=enter-frame >> xpath=//body/p/input
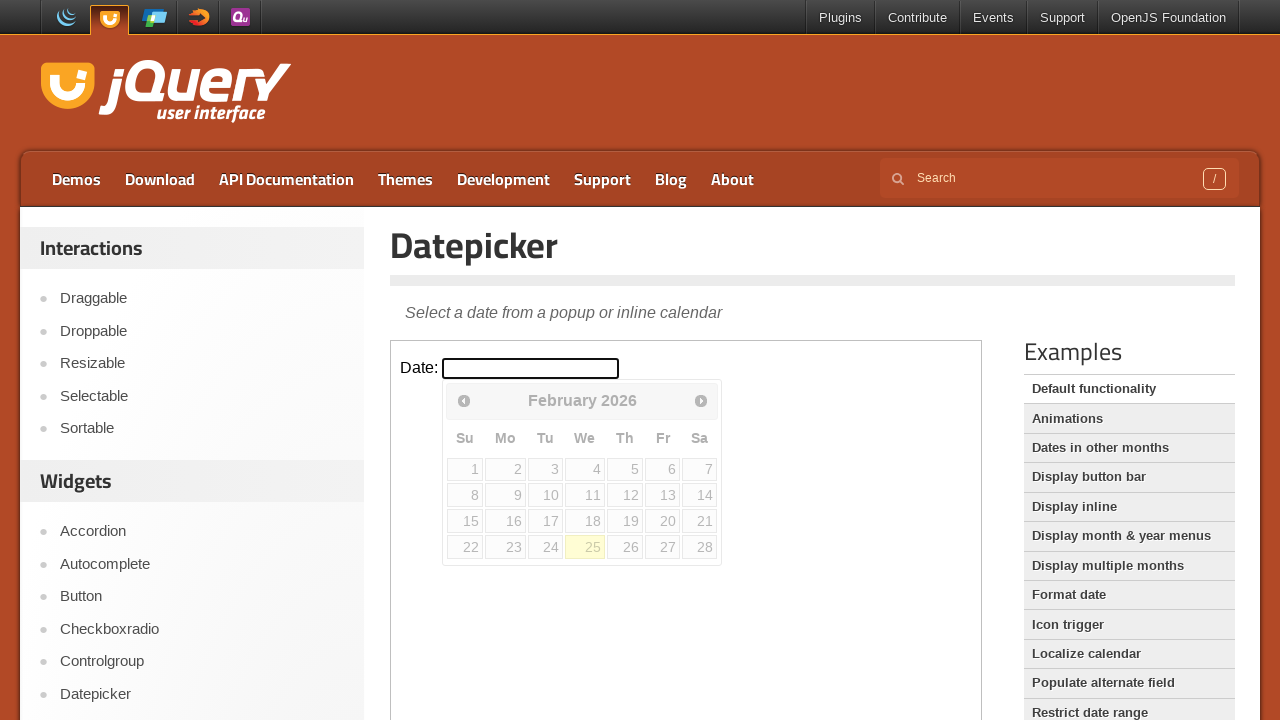

Clicked the Next button to navigate to the next month at (701, 400) on .demo-frame >> internal:control=enter-frame >> xpath=//a[@title='Next']
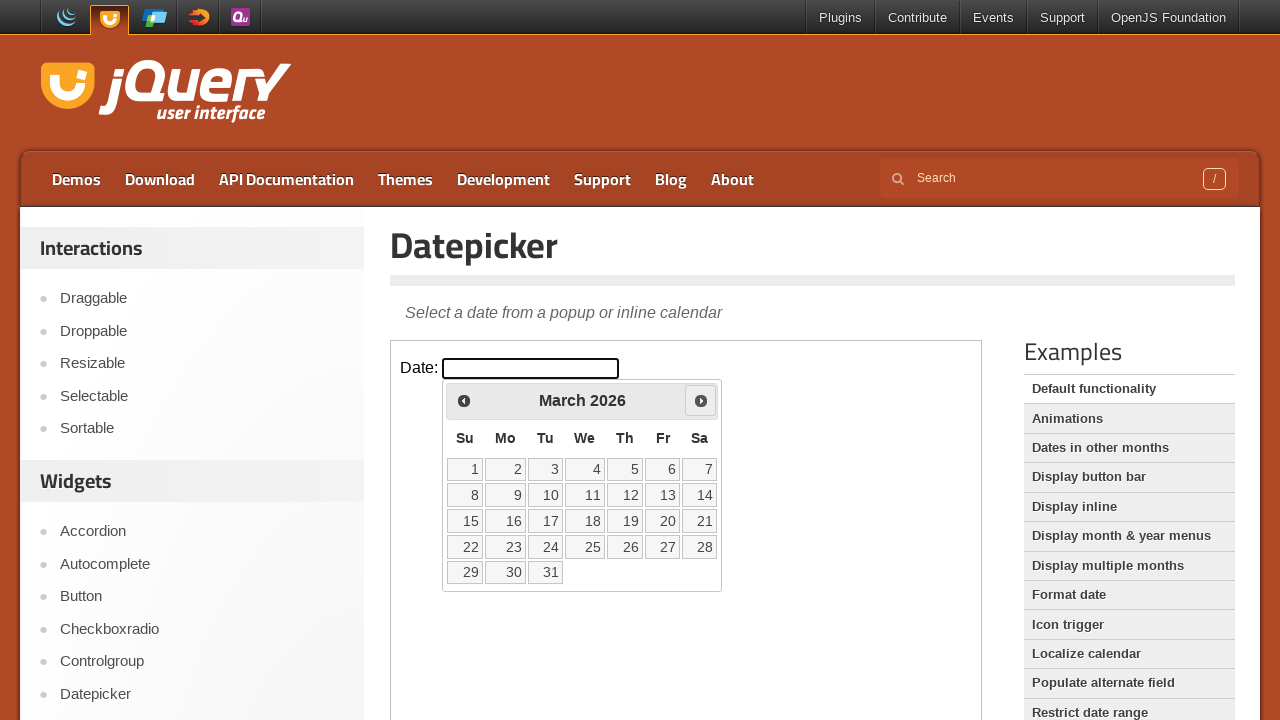

Selected date 22 from the datepicker at (465, 547) on .demo-frame >> internal:control=enter-frame >> xpath=//a[@data-date='22']
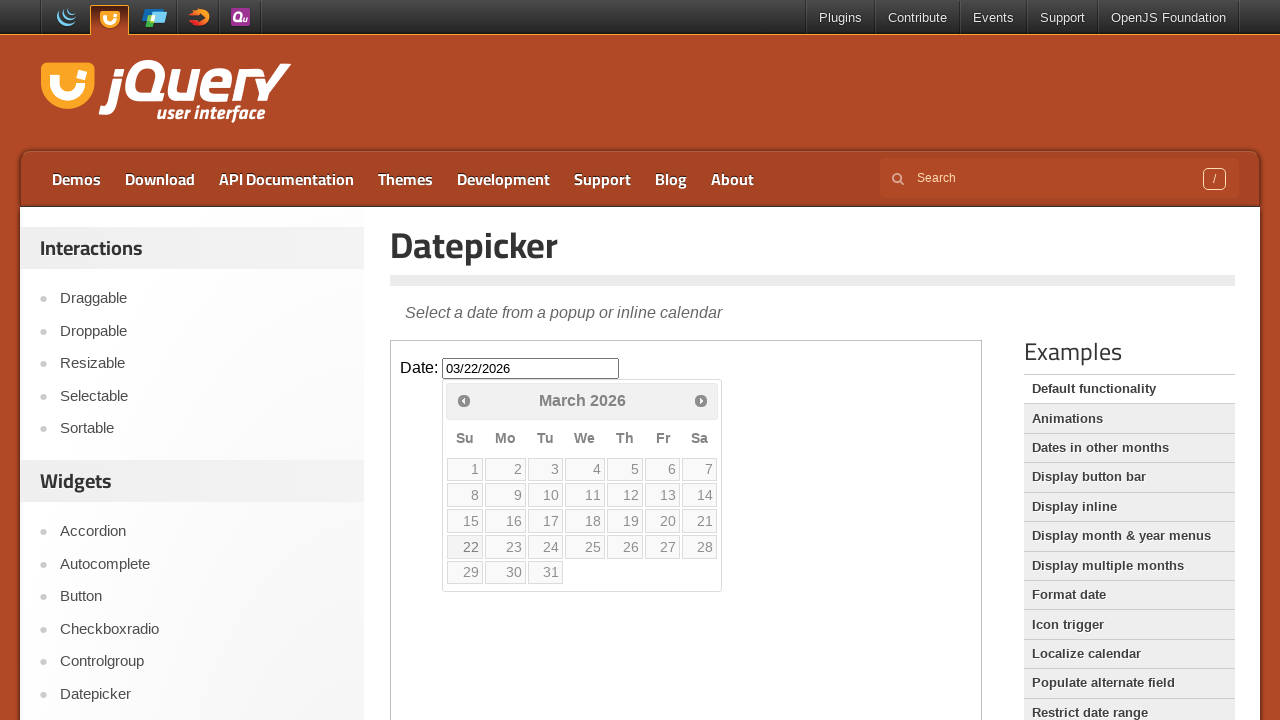

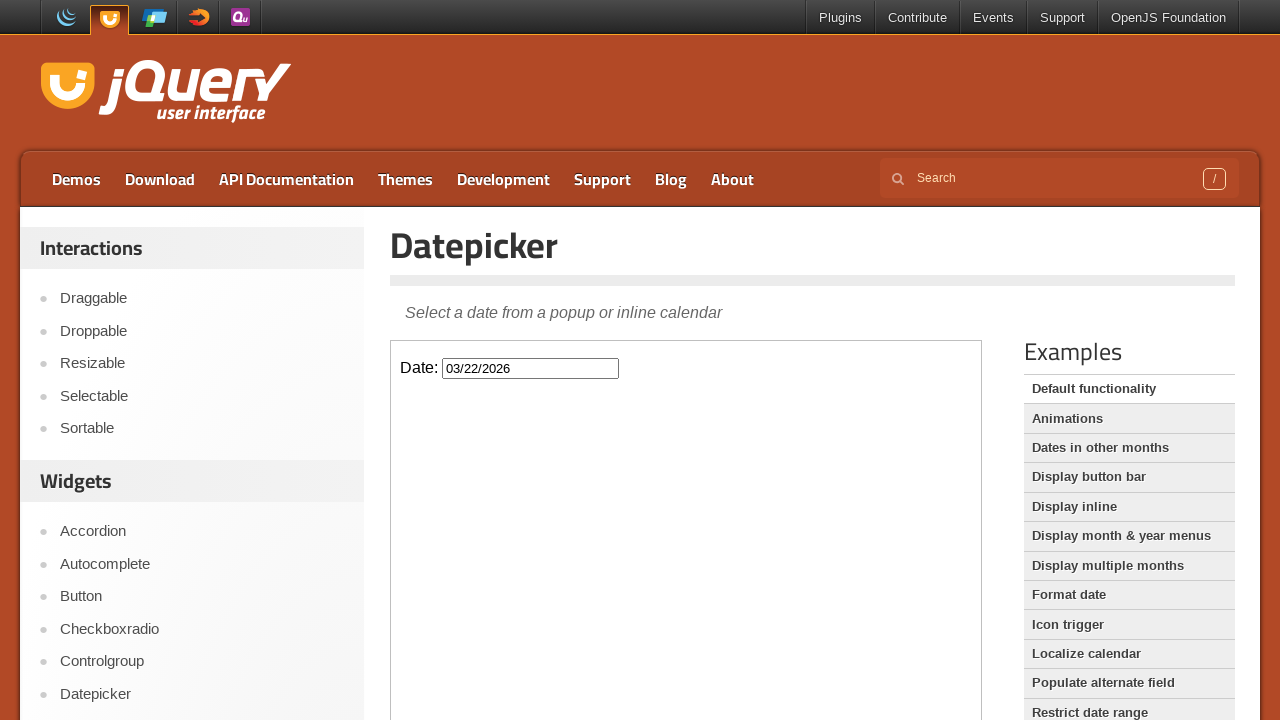